Navigates to the DemoQA browser windows page, maximizes the window, and verifies the page title, URL, and page source are correctly loaded.

Starting URL: https://demoqa.com/browser-windows/

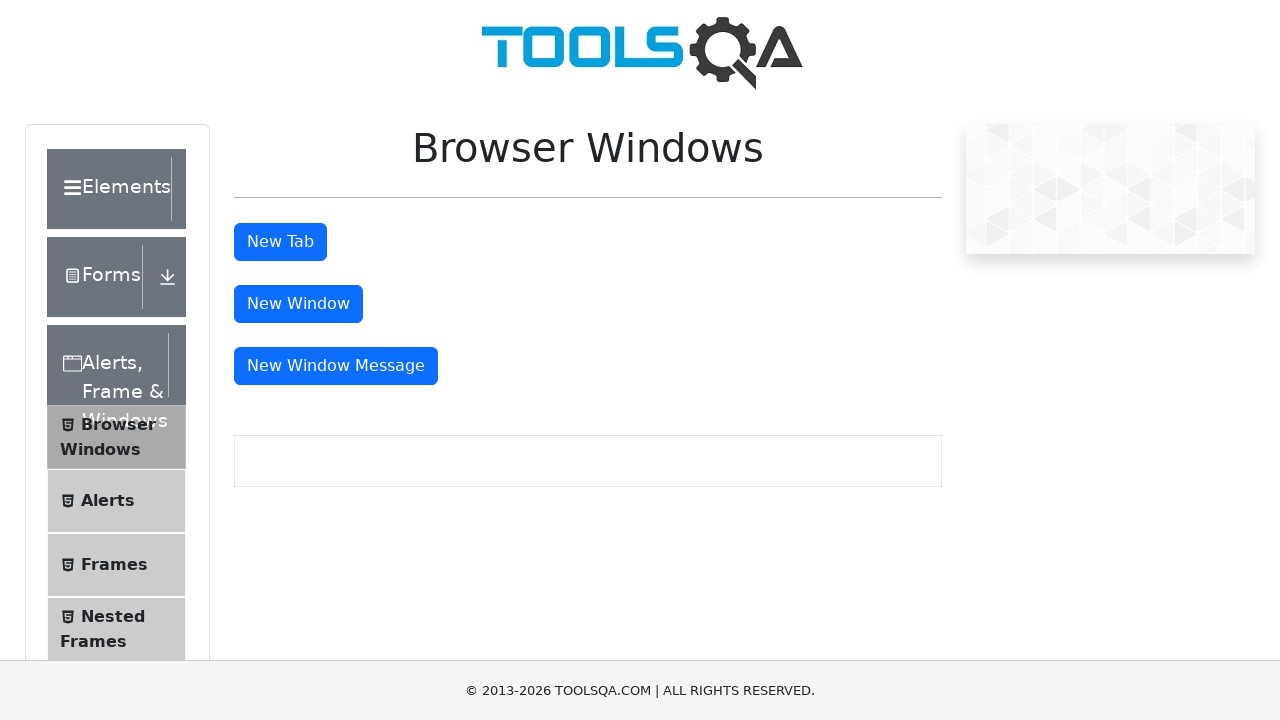

Set viewport size to 1920x1080 to maximize window
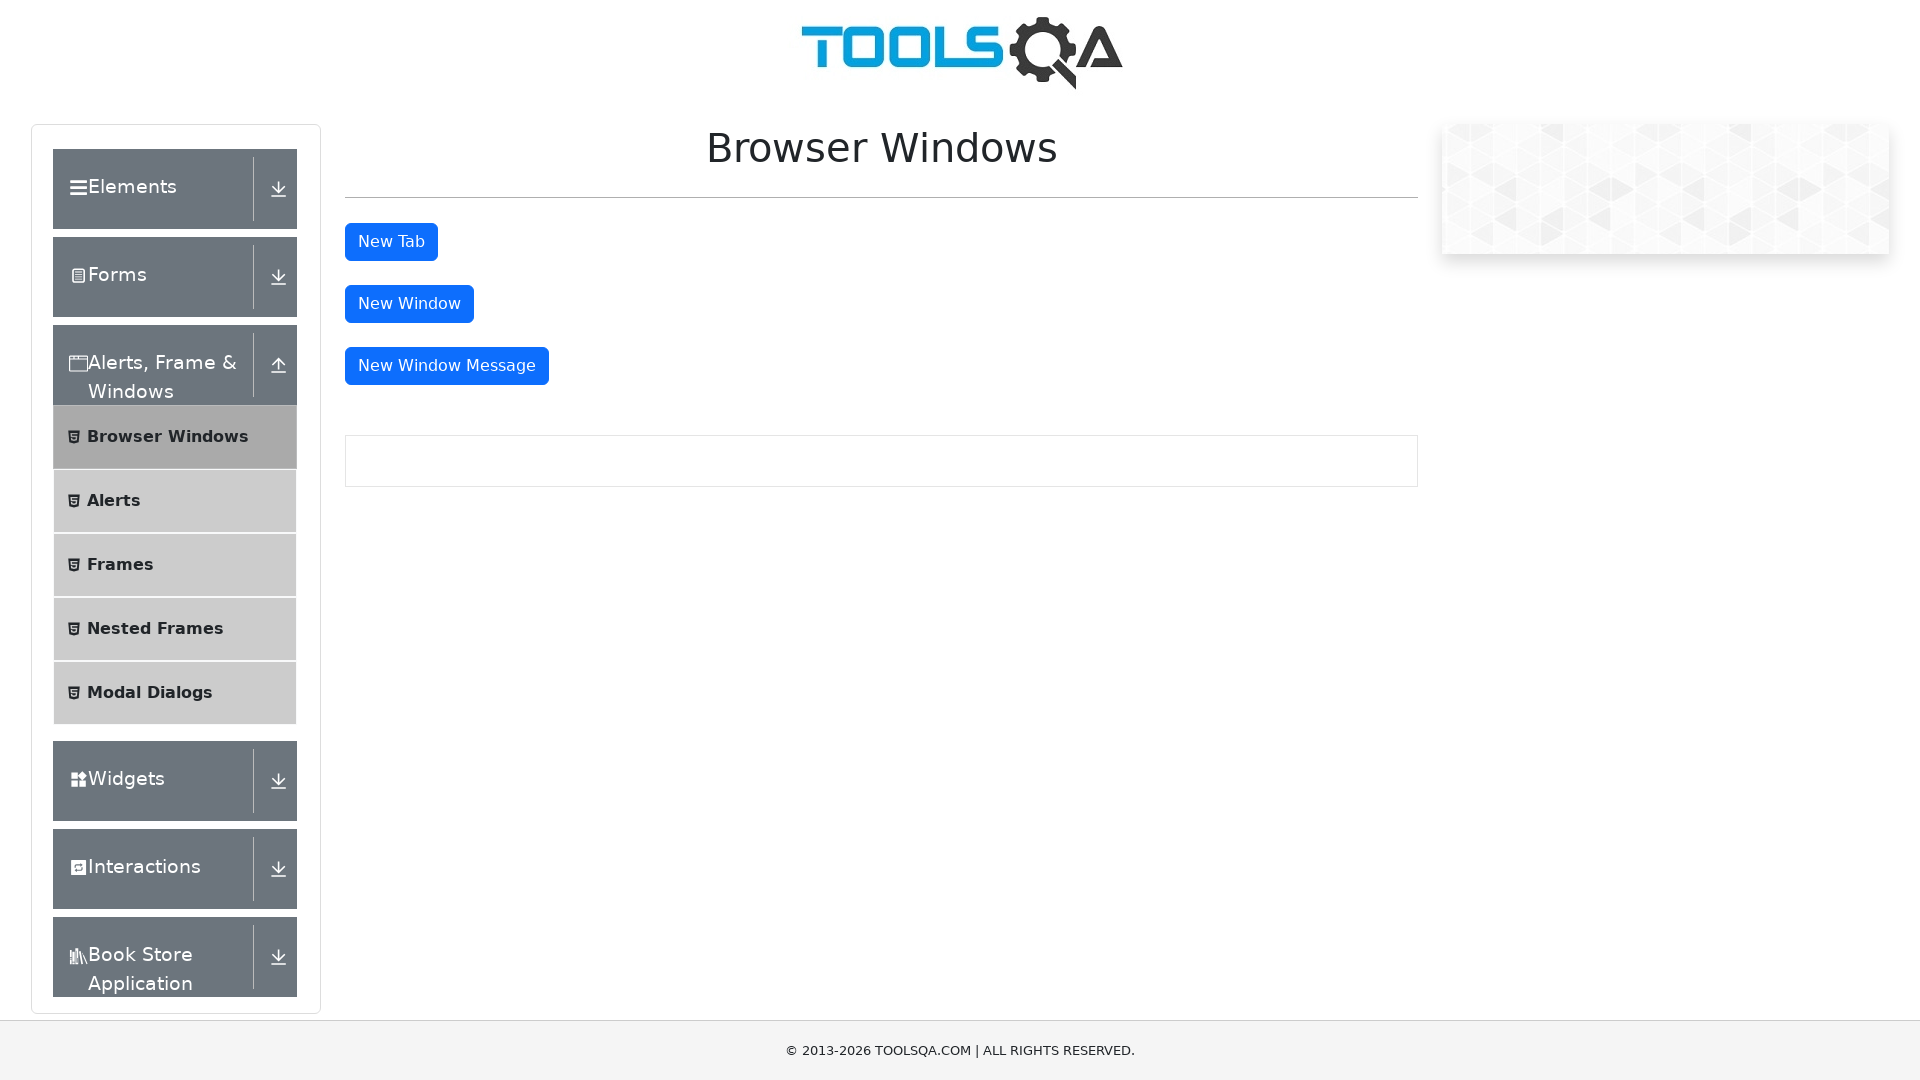

Retrieved page title: demosite
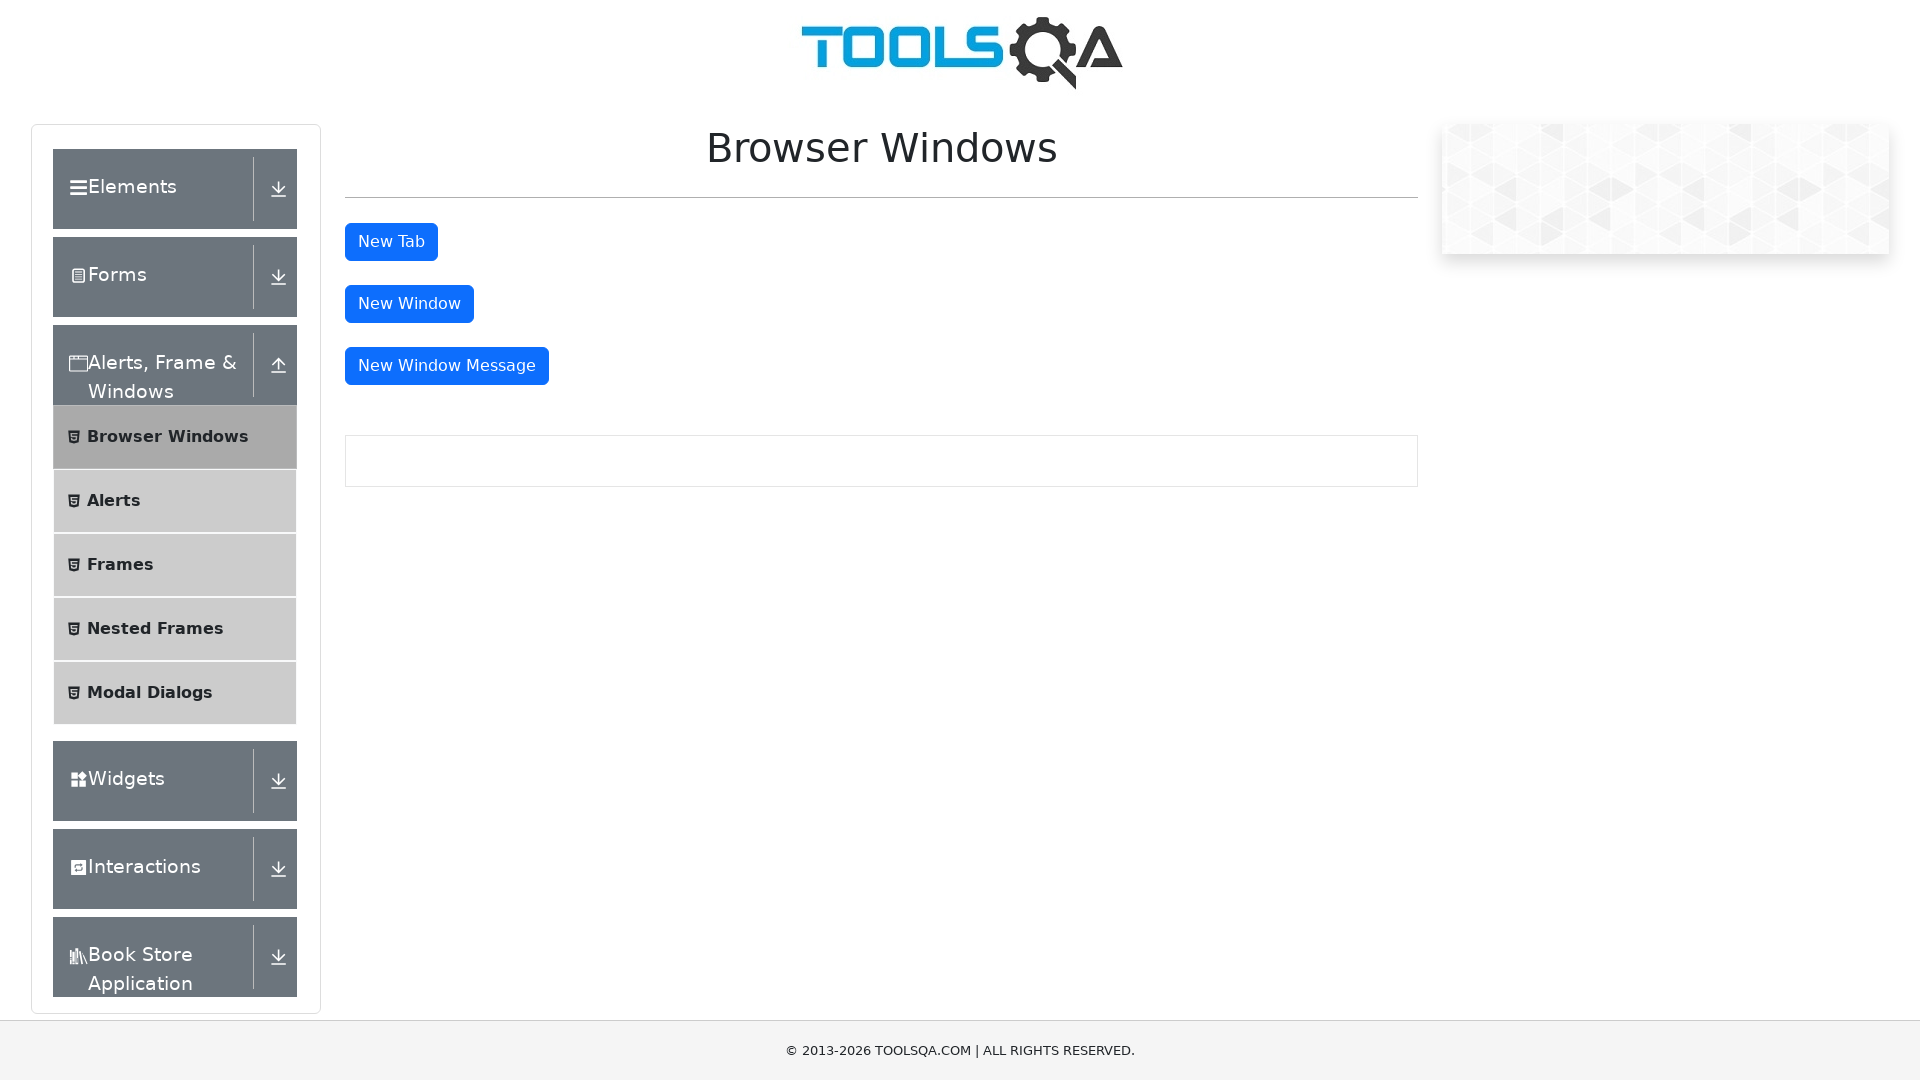

Retrieved current URL: https://demoqa.com/browser-windows/
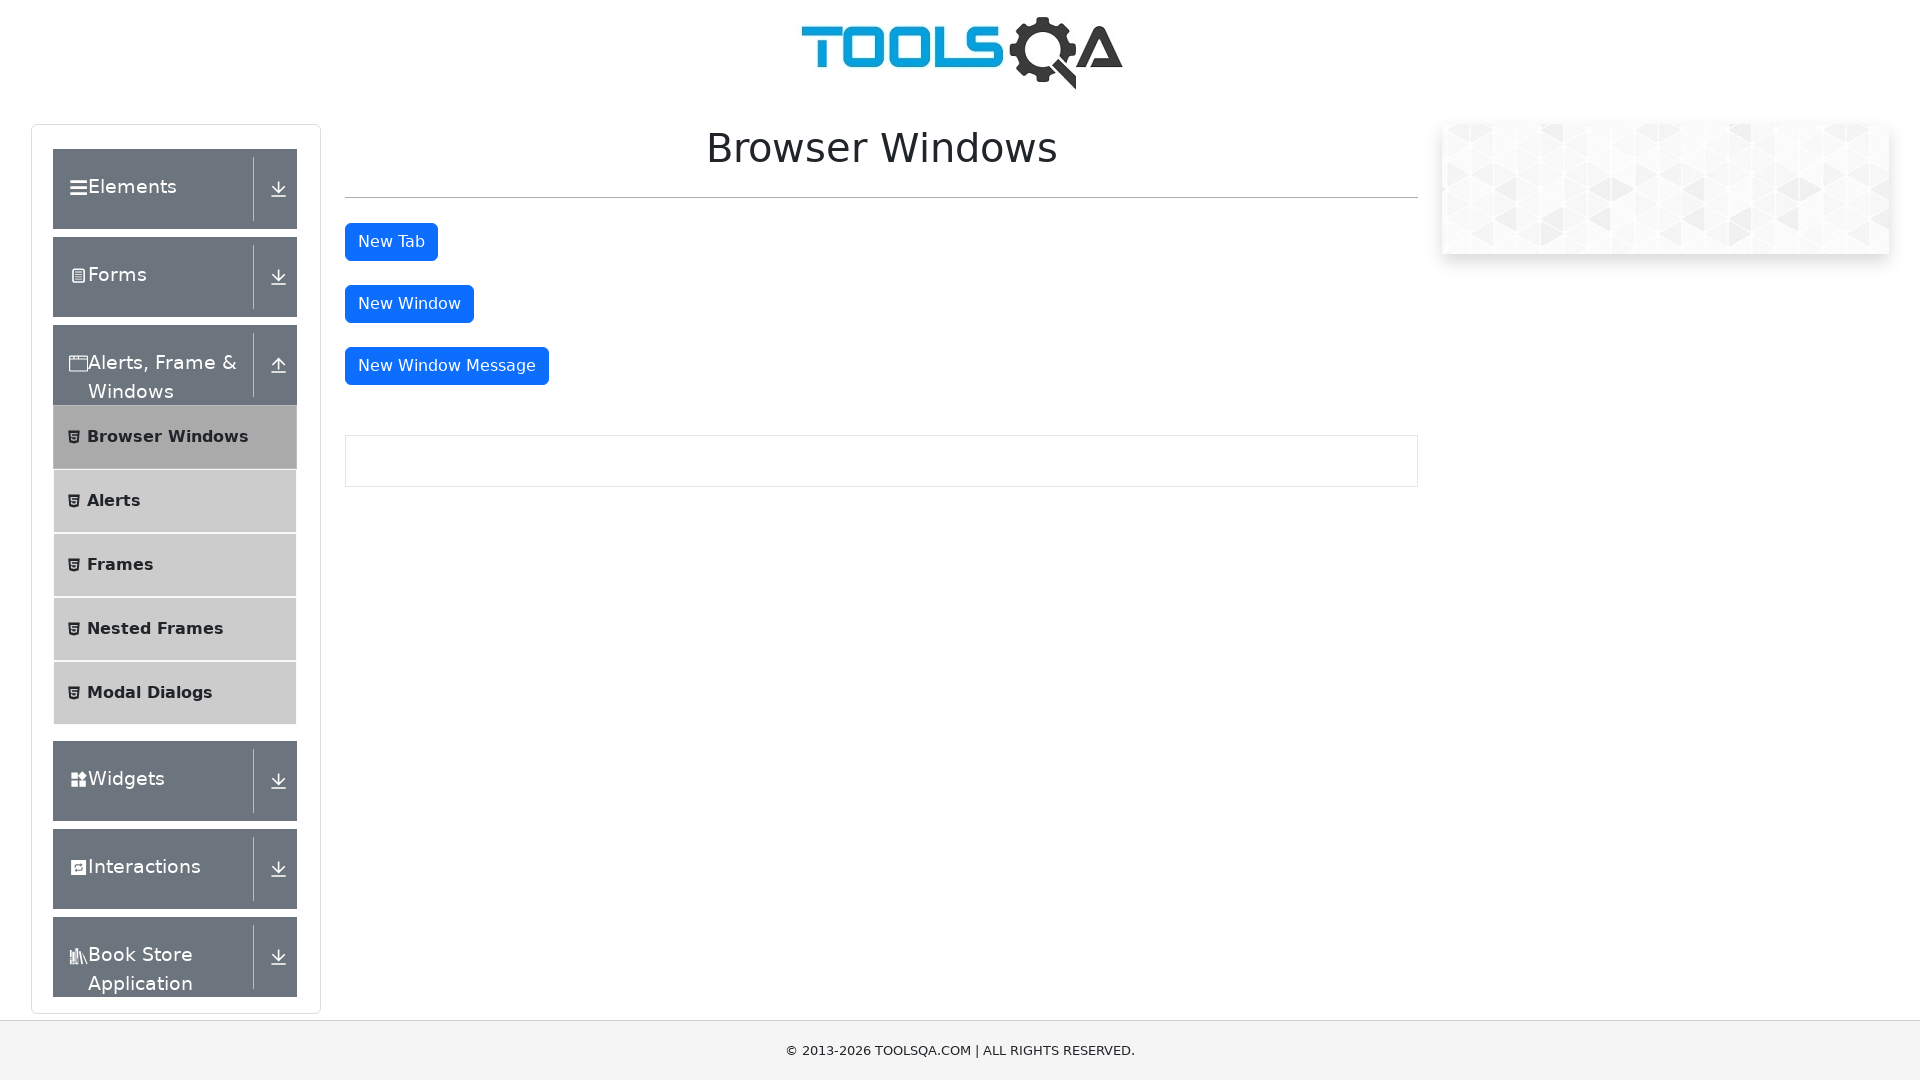

URL verification passed - correct URL is loaded
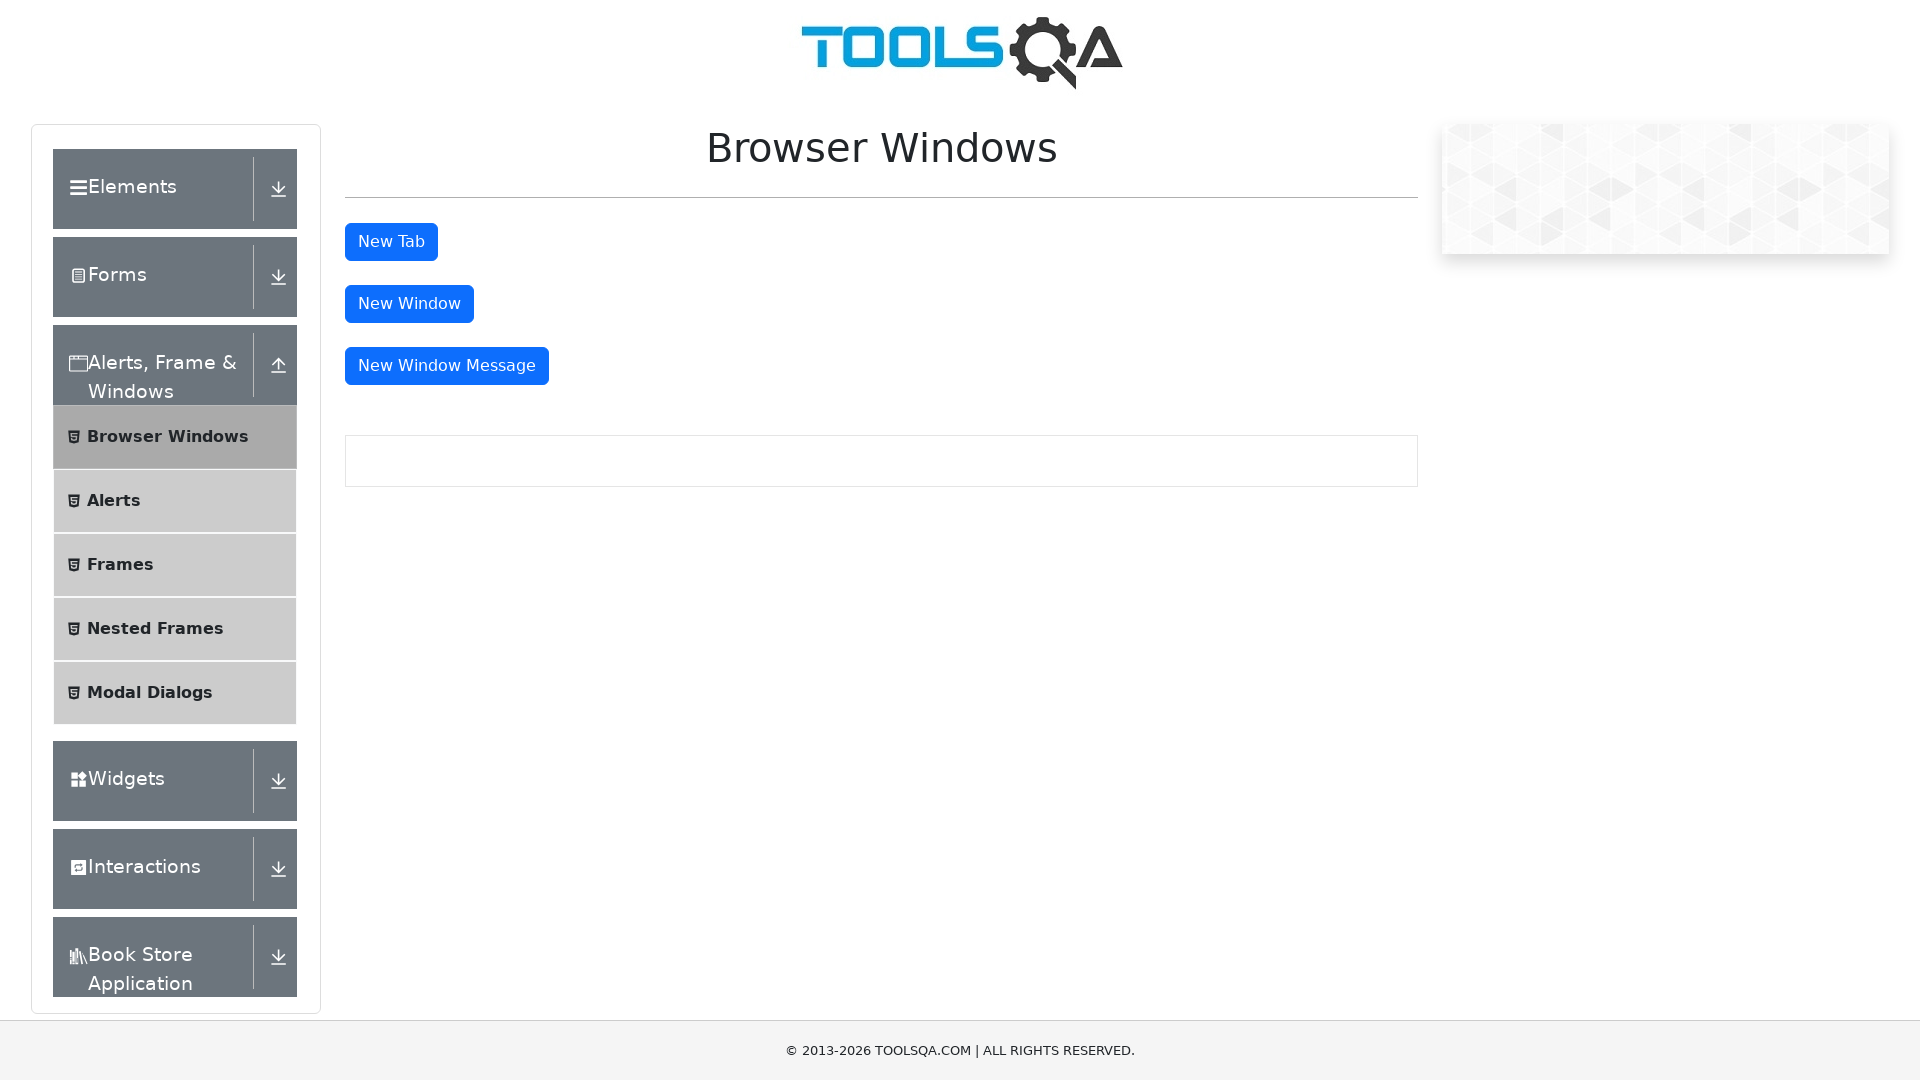

Retrieved page source with length: 33578
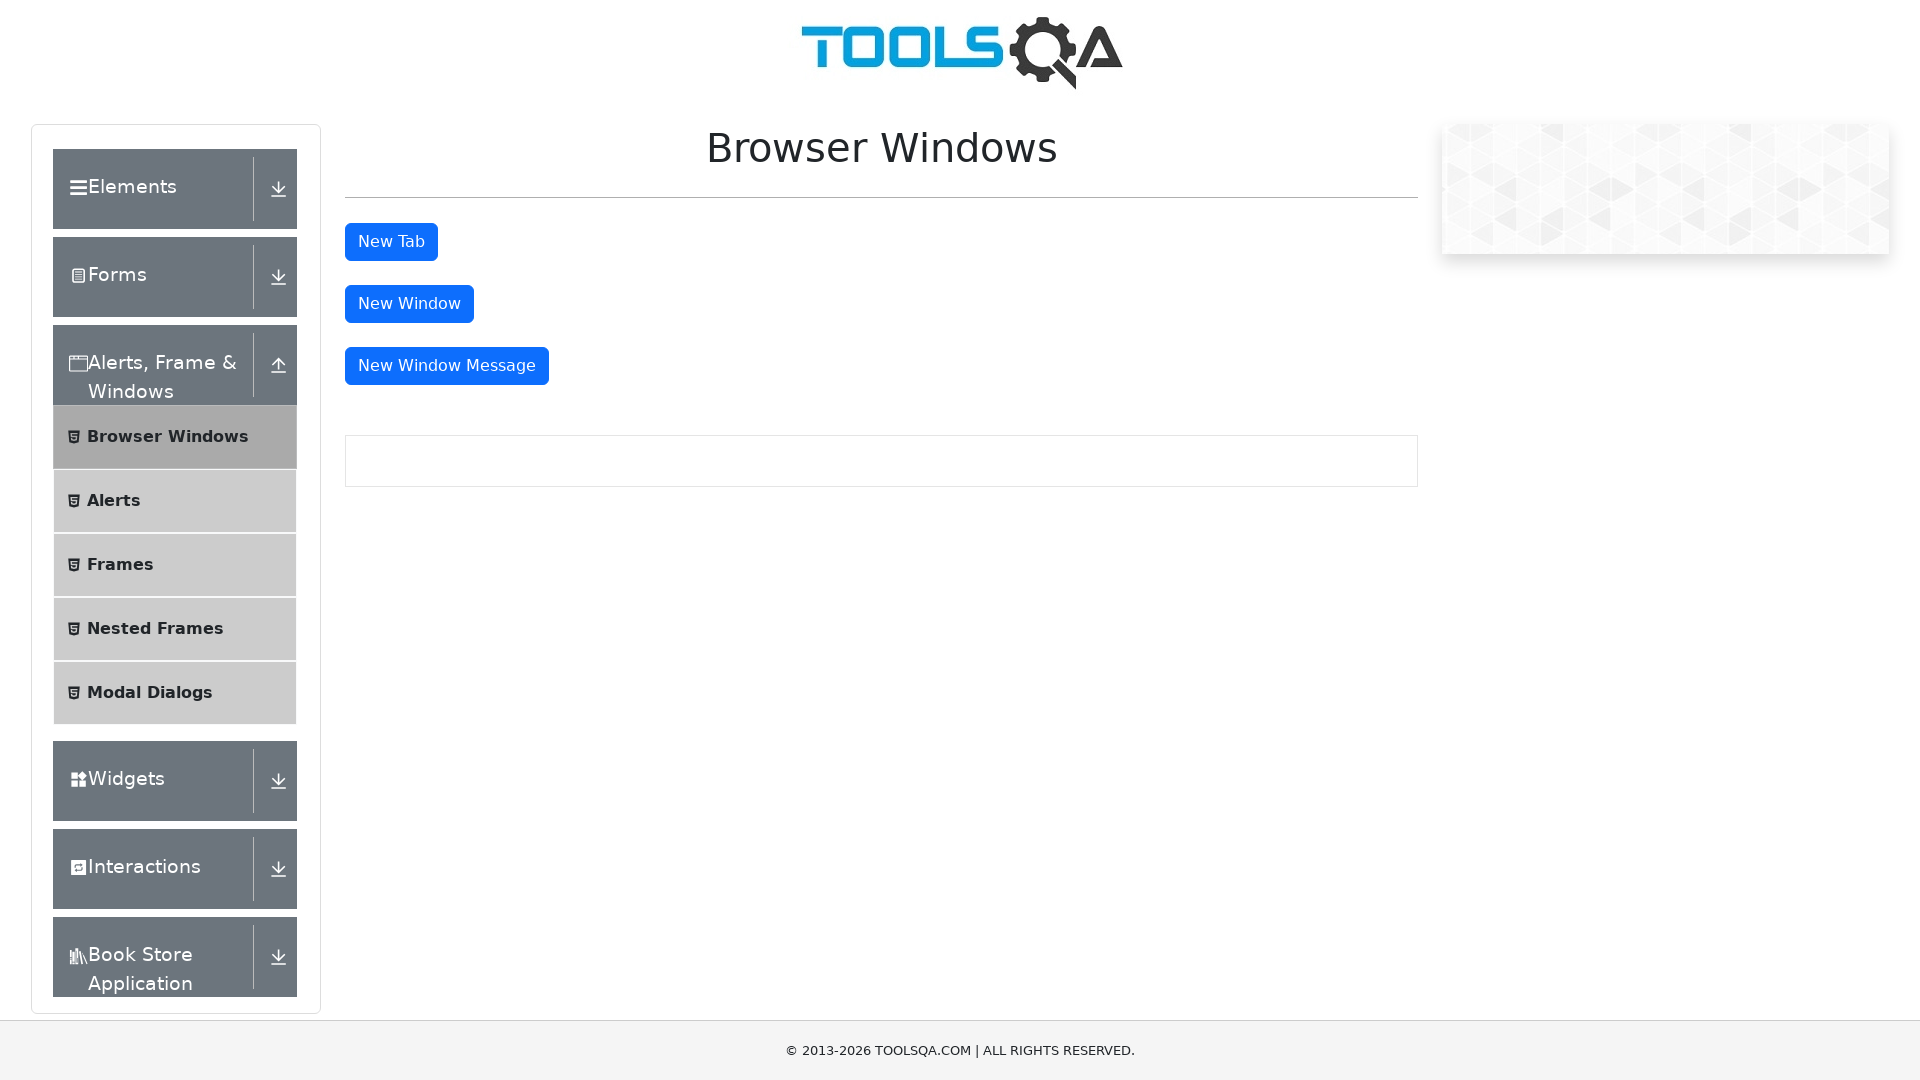

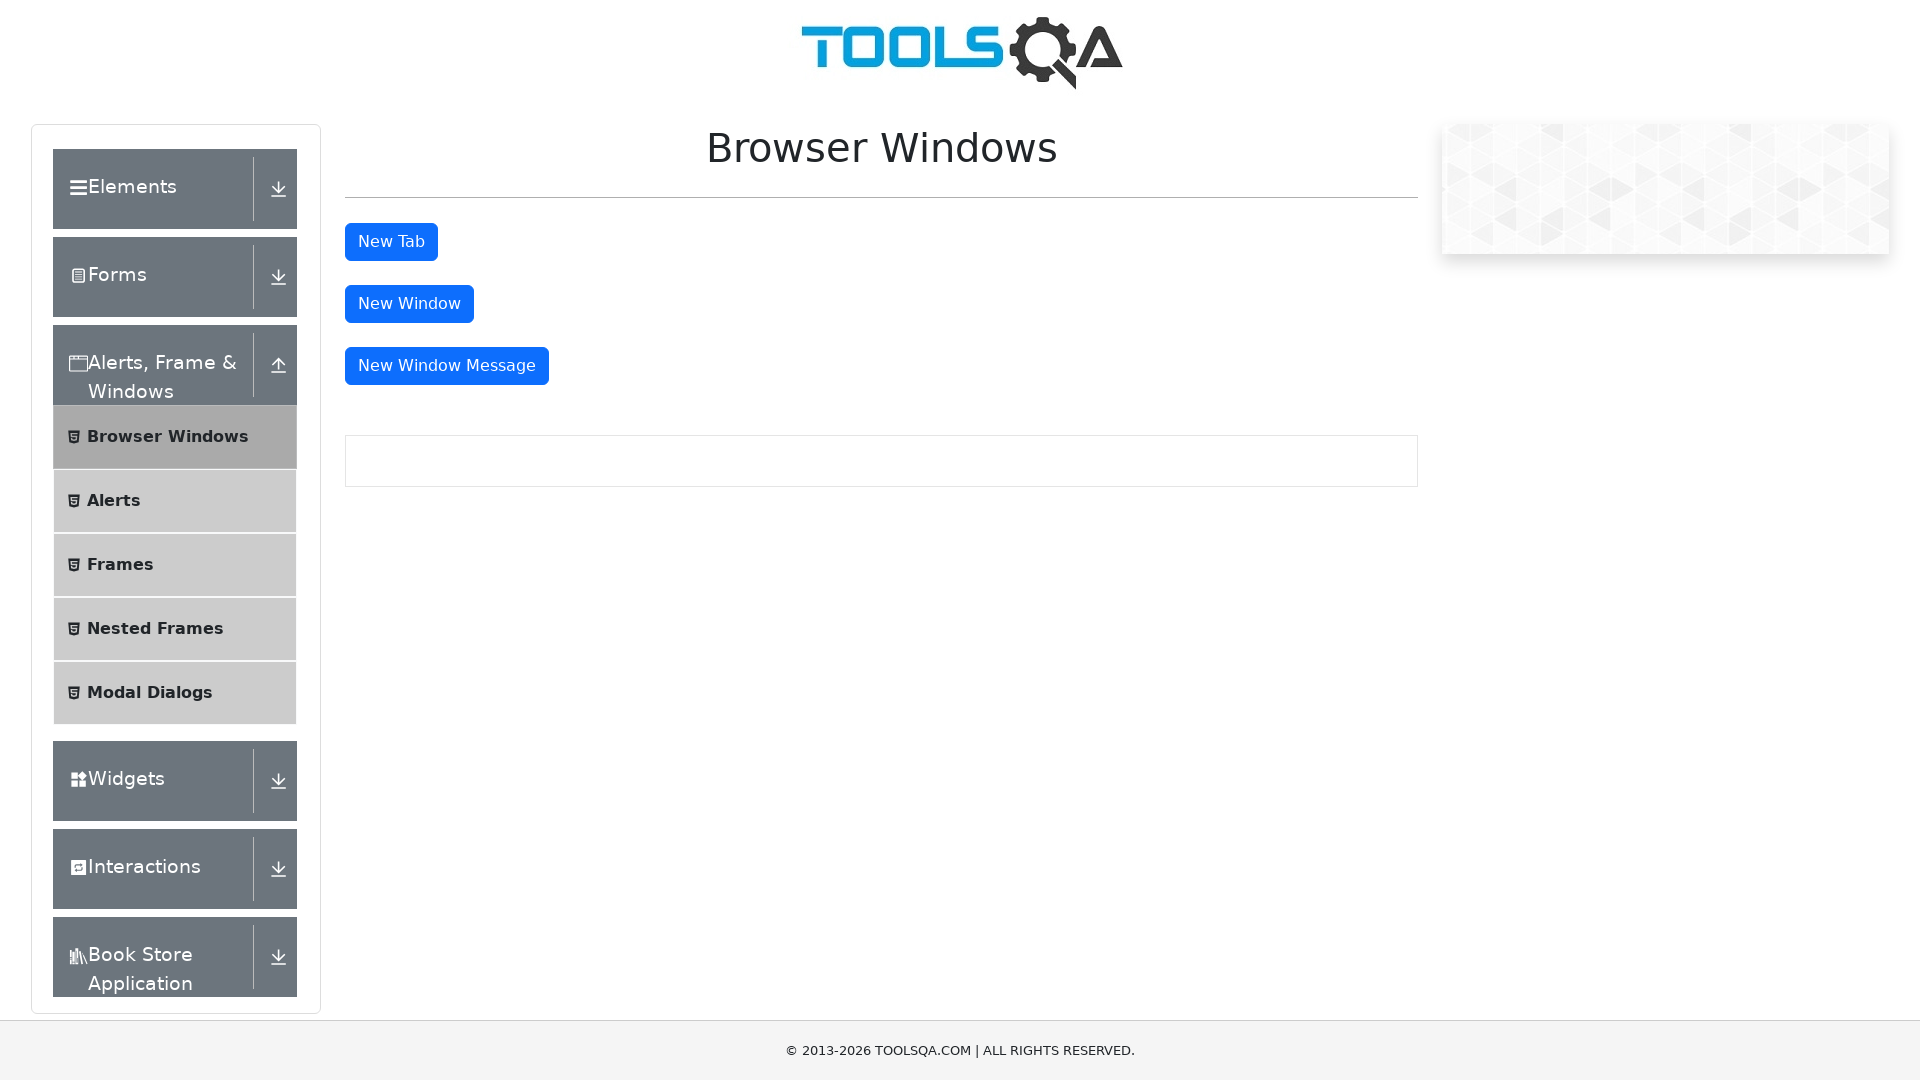